Tests various dropdown selection functionalities including tool selection, country selection, city selection, language selection, and value selection on a form page

Starting URL: https://leafground.com/select.xhtml

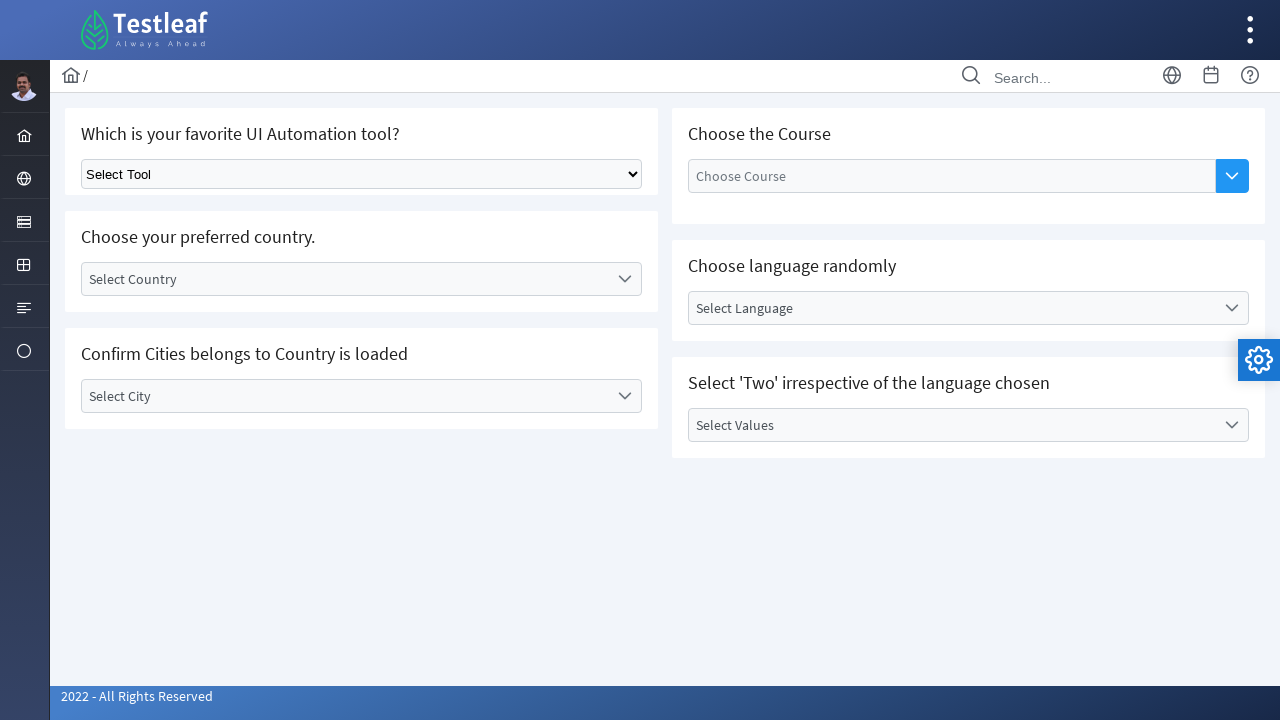

Selected 'Selenium' from tool dropdown using select_option on .ui-selectonemenu
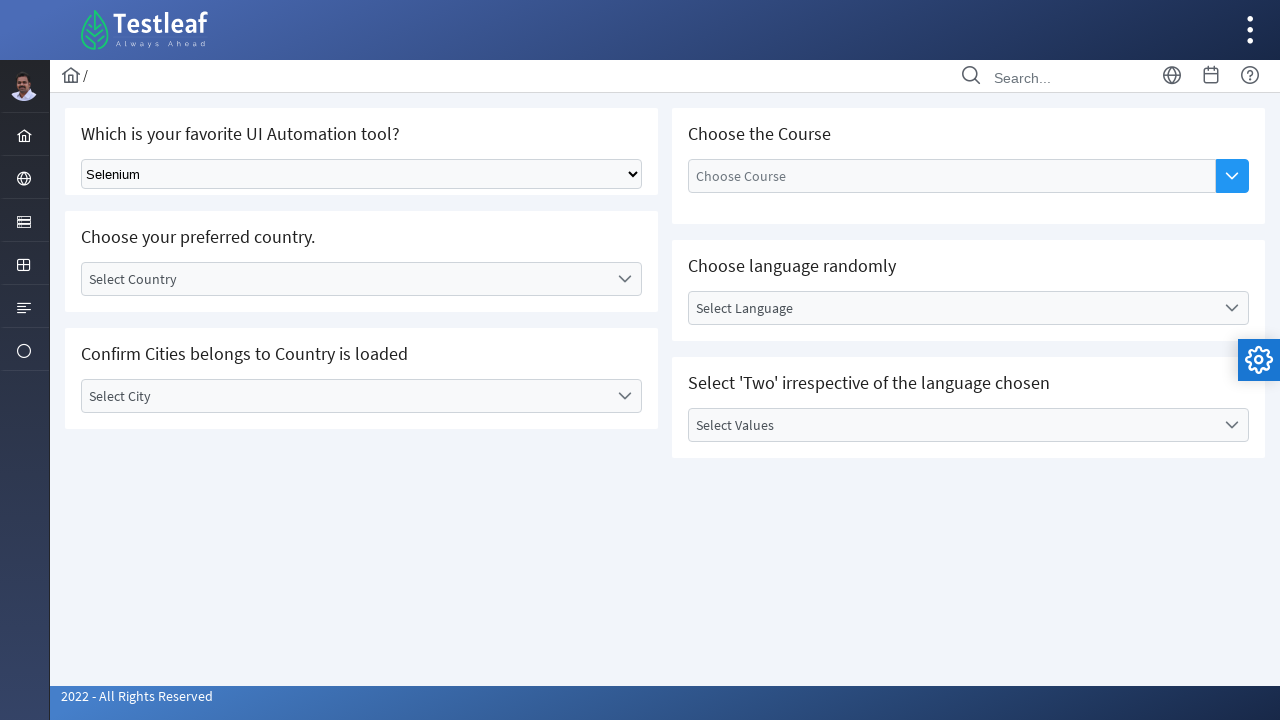

Clicked on country dropdown label to open it at (345, 279) on #j_idt87\:country_label
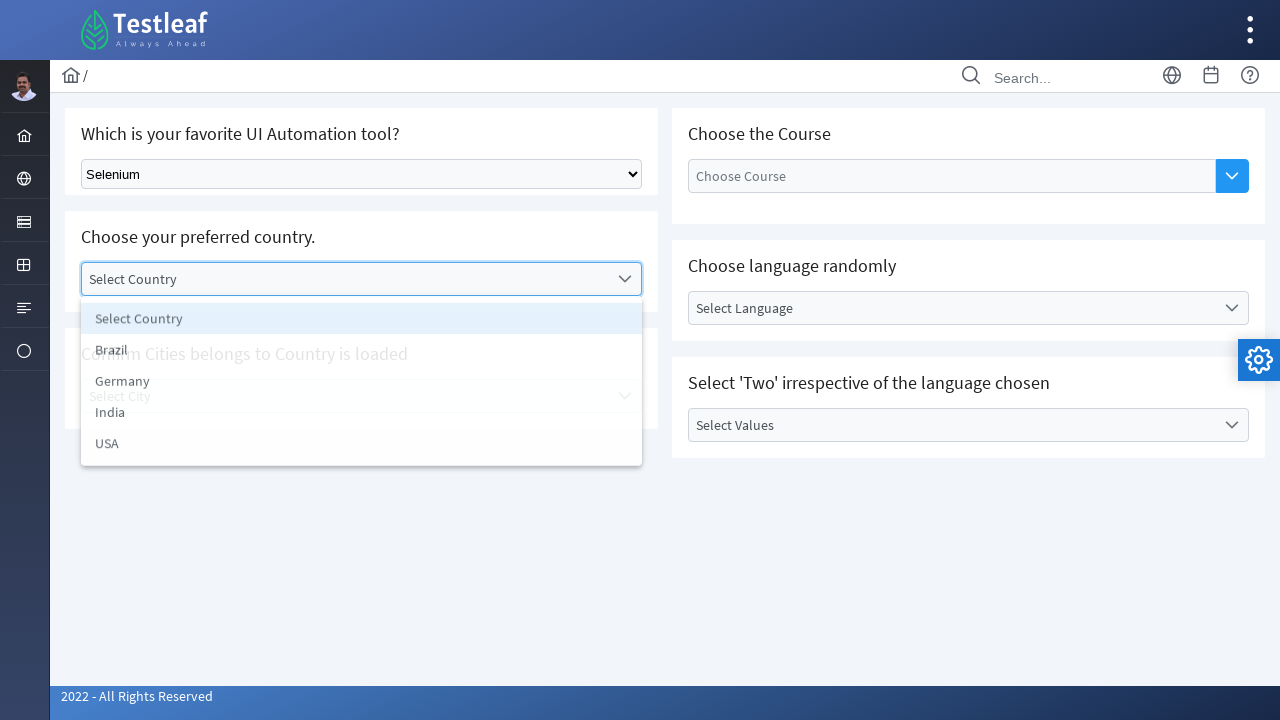

Selected country option from dropdown at (362, 415) on #j_idt87\:country_3
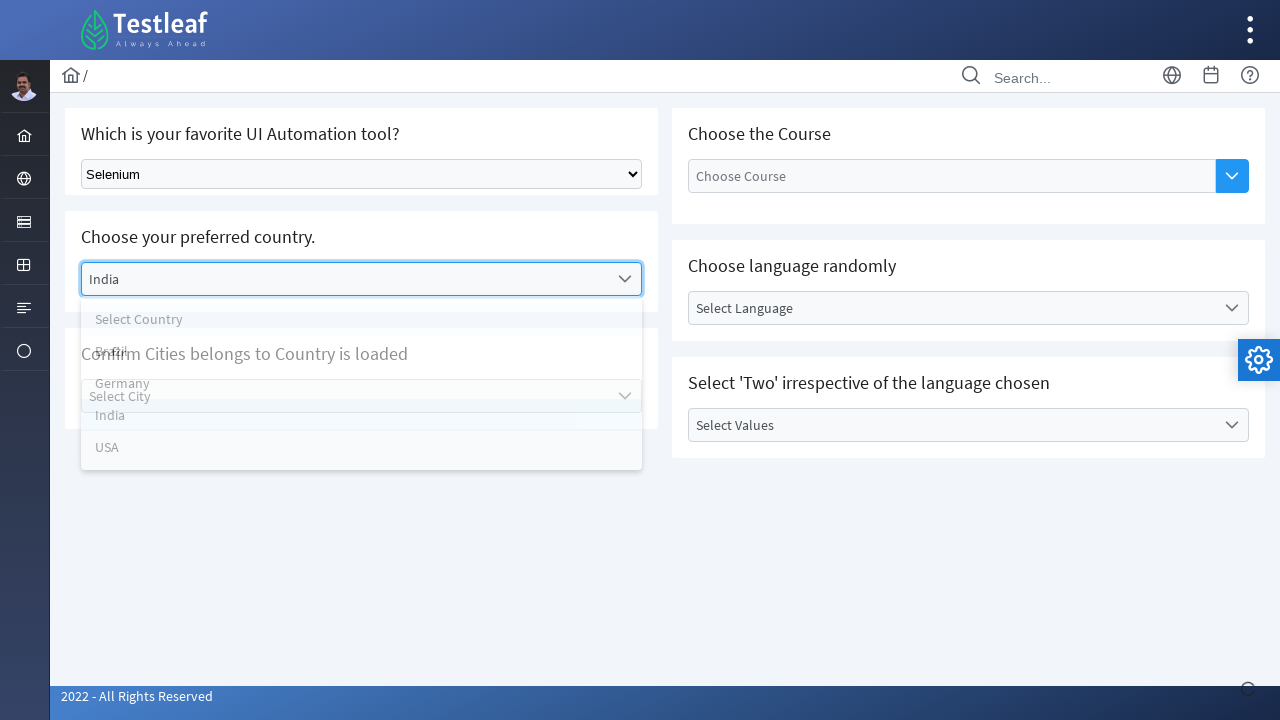

Waited 1 second for city dropdown to be ready
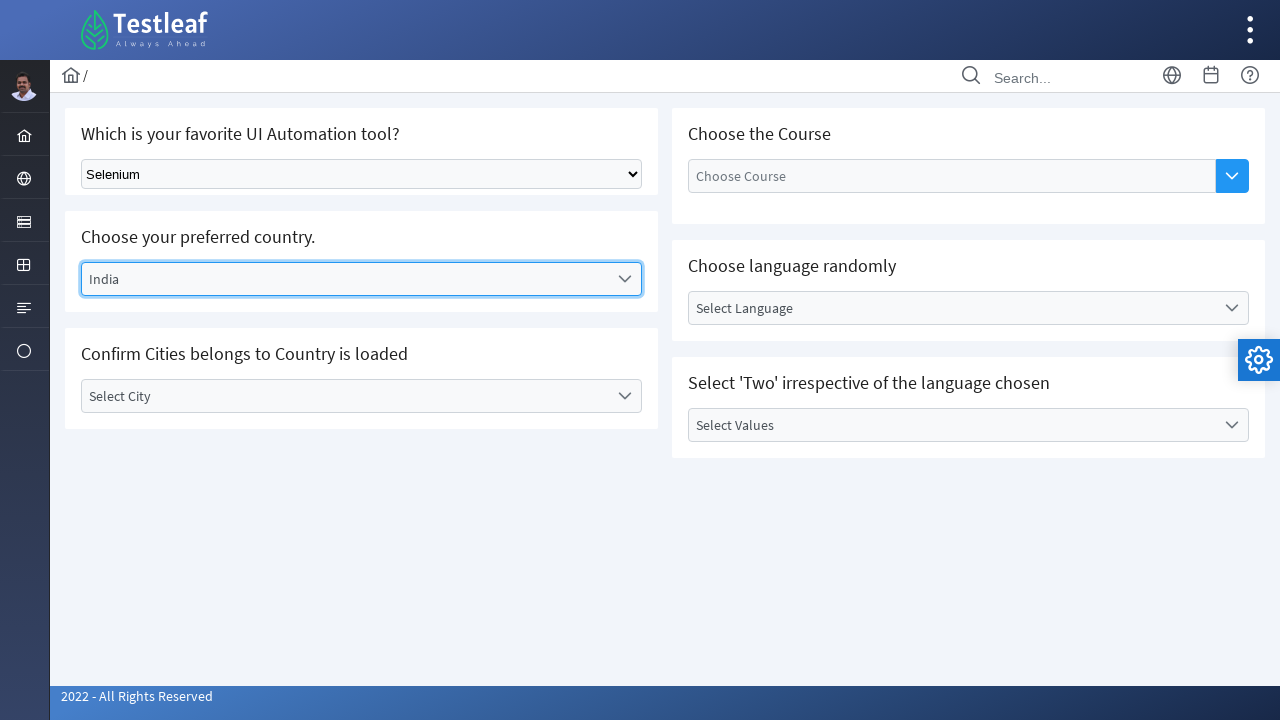

Clicked on city dropdown label to open it at (345, 396) on #j_idt87\:city_label
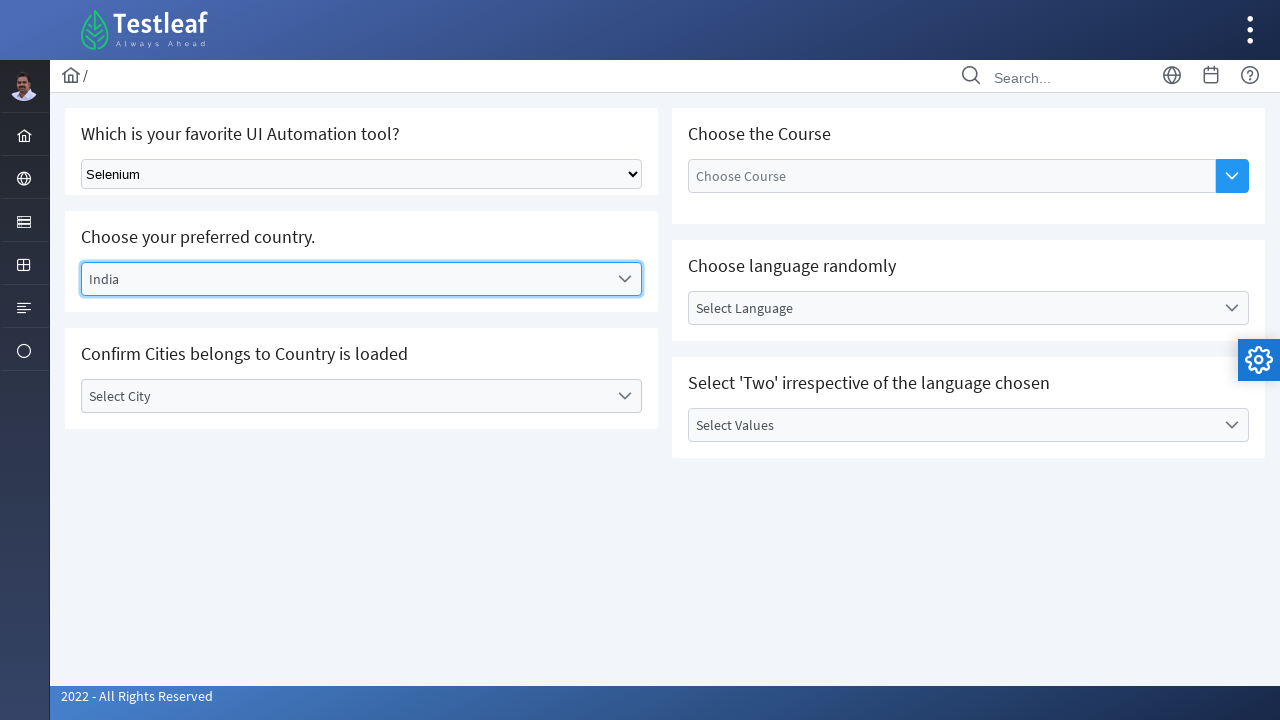

Selected city option from dropdown at (362, 468) on #j_idt87\:city_1
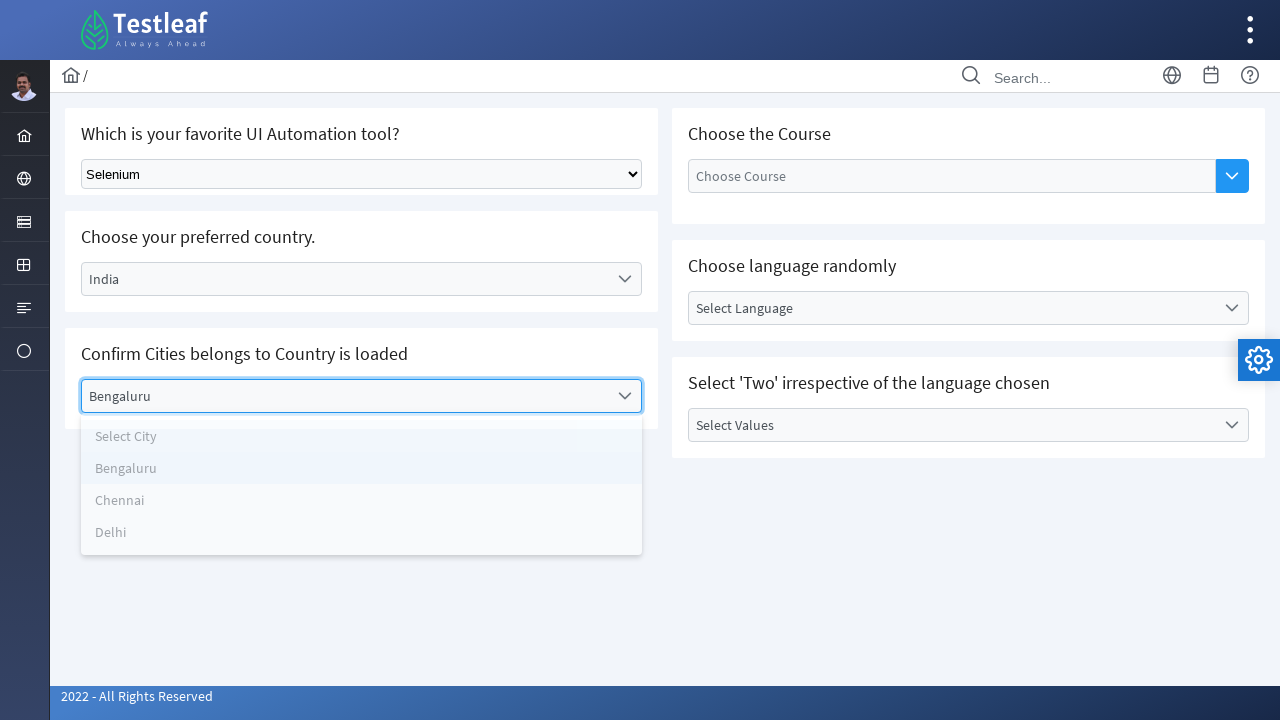

Waited 1 second for language dropdown to be ready
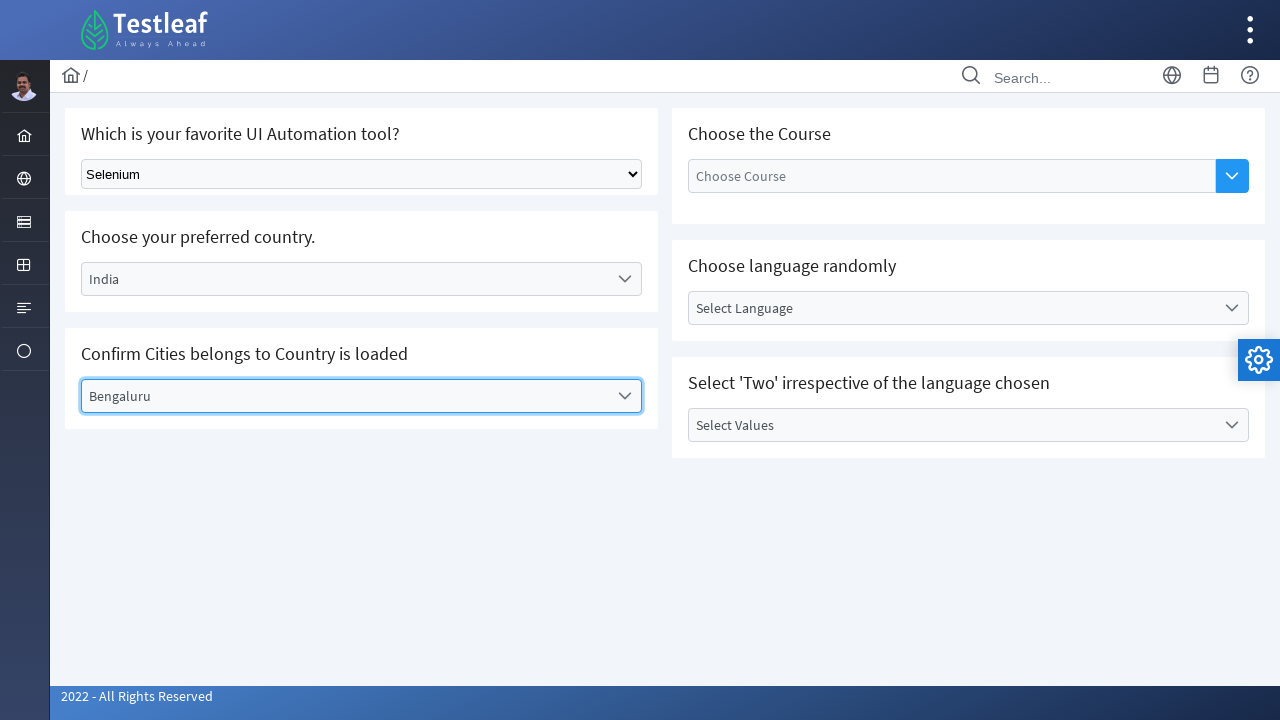

Clicked on language dropdown label to open it at (952, 308) on #j_idt87\:lang_label
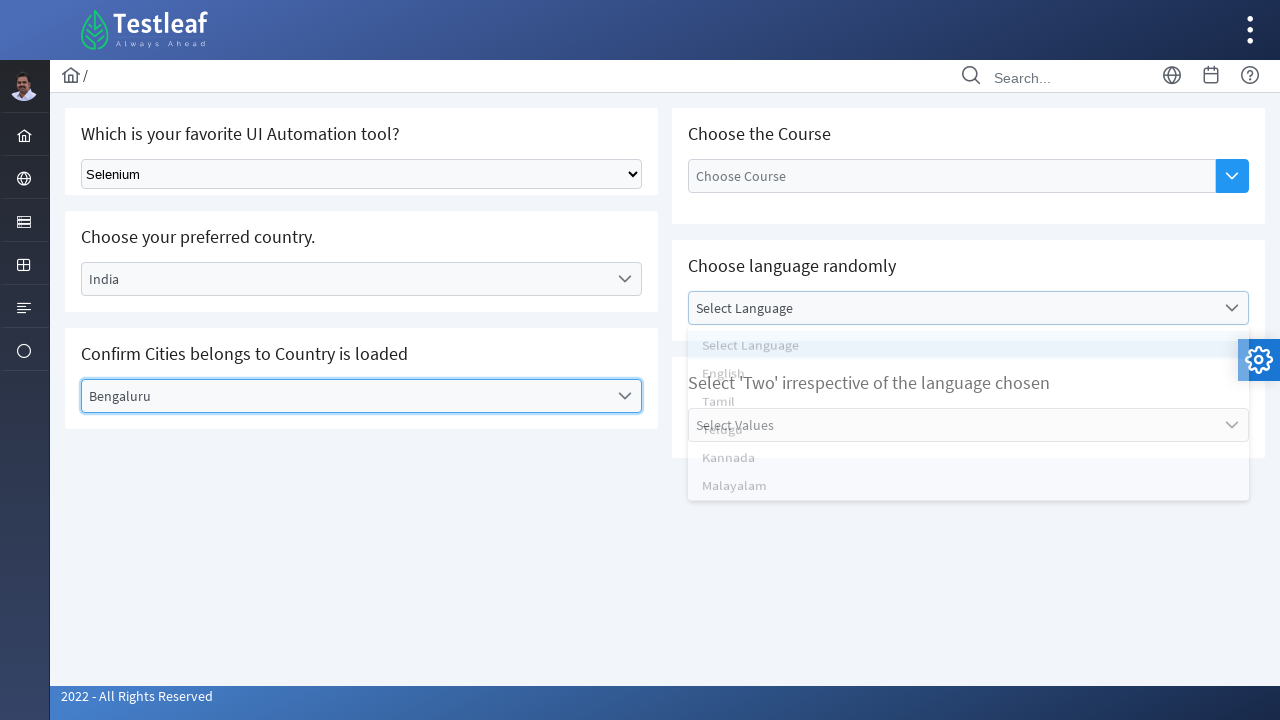

Selected language option from dropdown at (968, 444) on #j_idt87\:lang_3
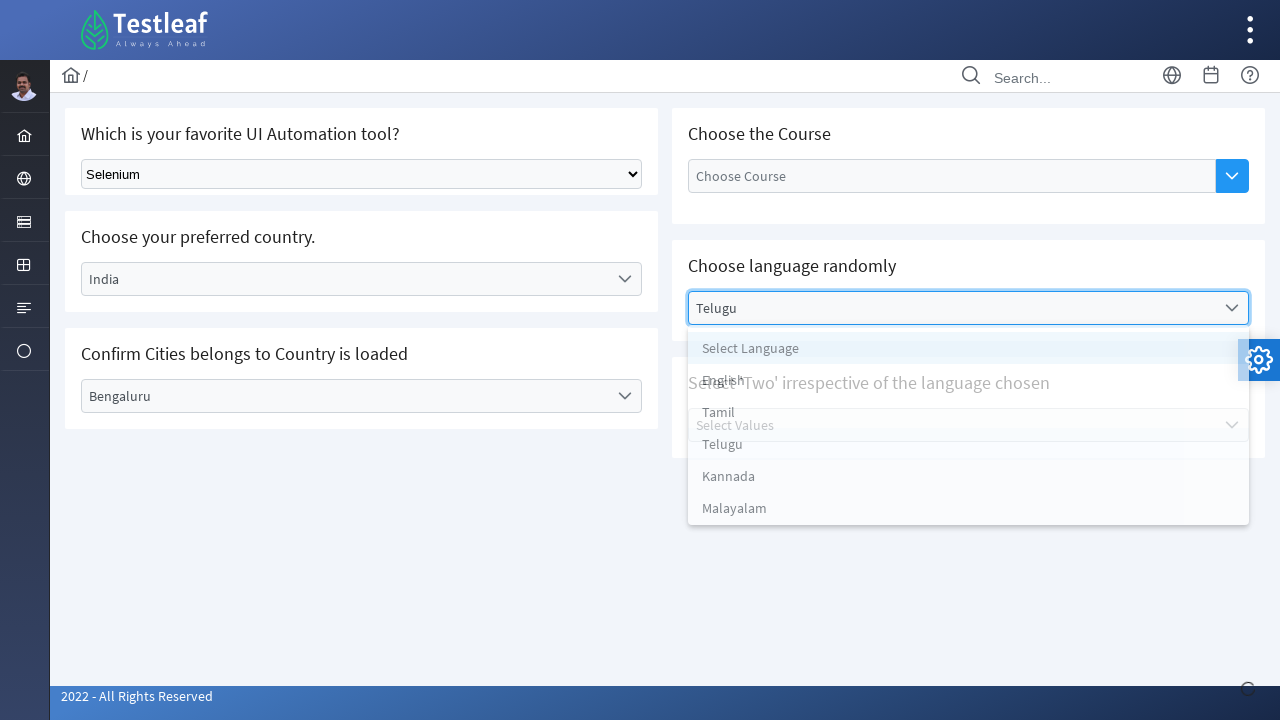

Waited 1 second for values dropdown to be ready
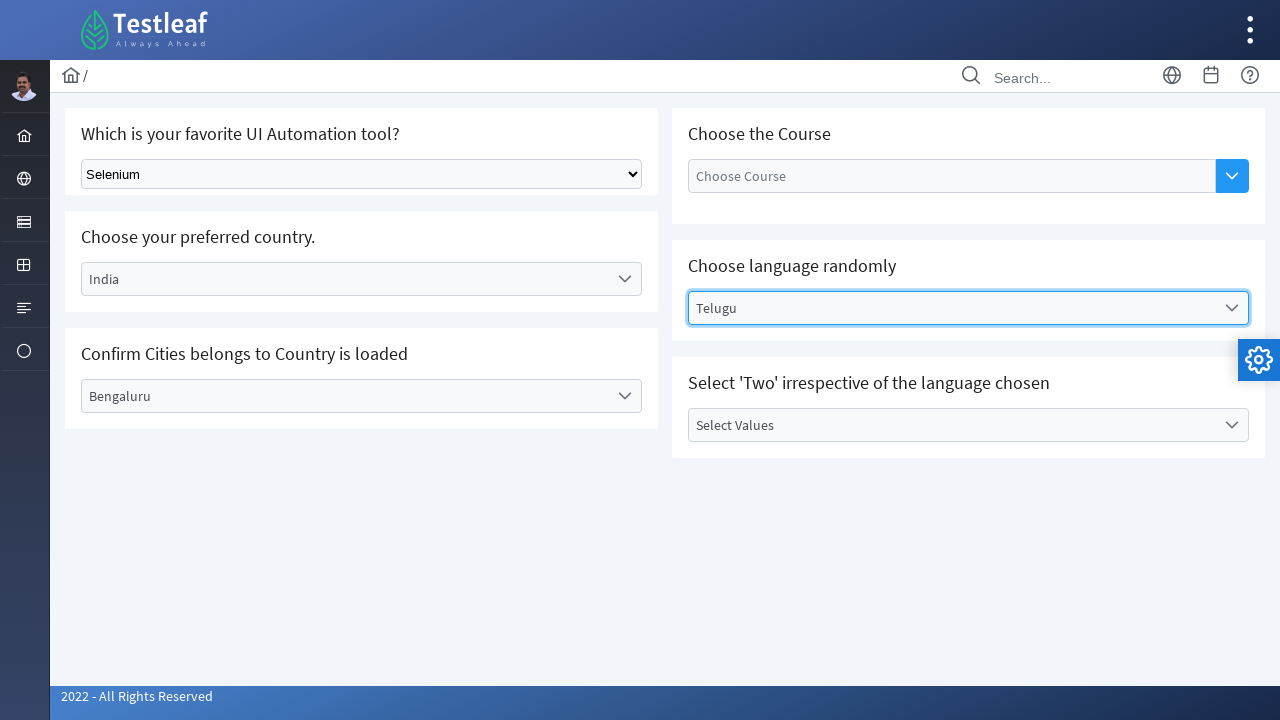

Clicked on values dropdown label to open it at (952, 425) on #j_idt87\:value_label
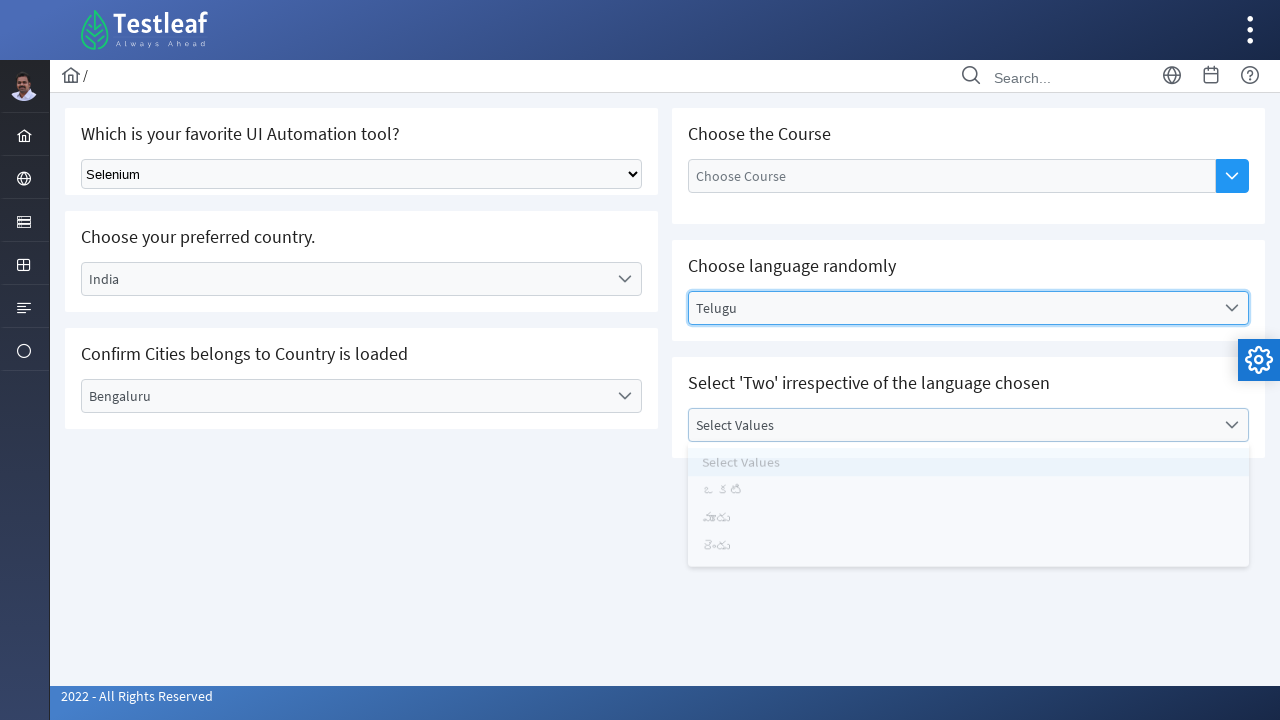

Selected value option from dropdown at (968, 529) on #j_idt87\:value_2
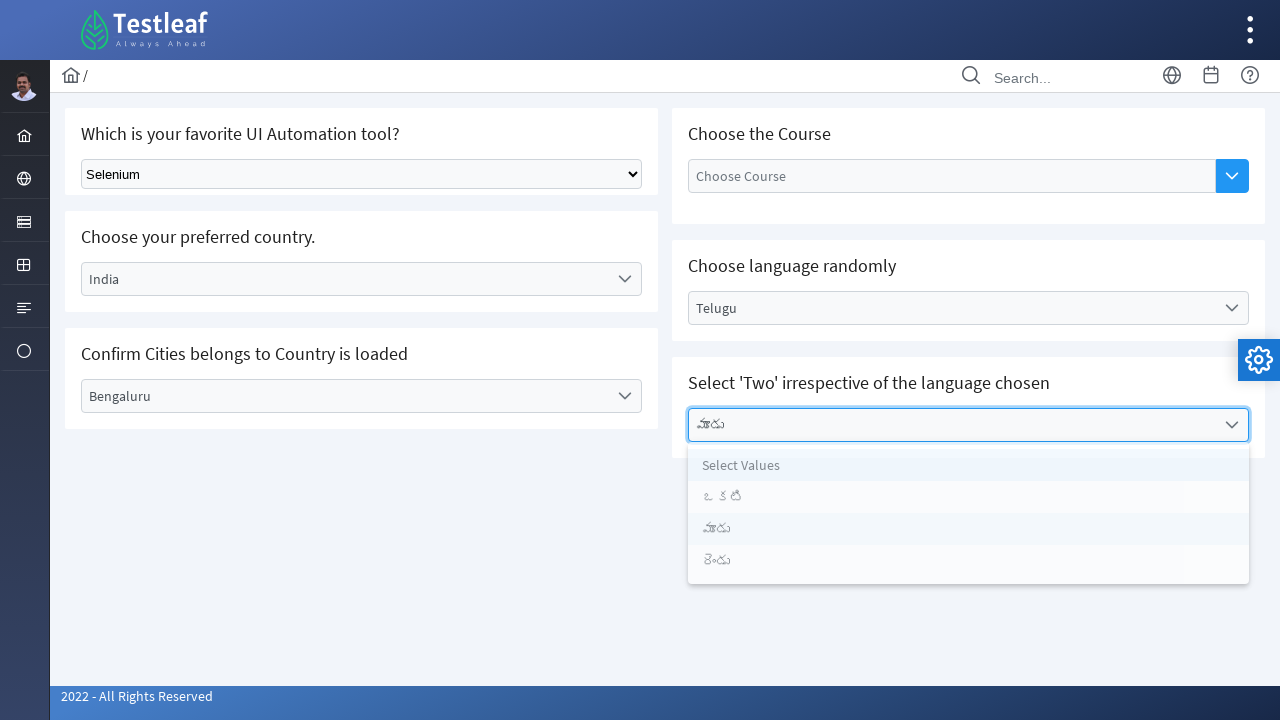

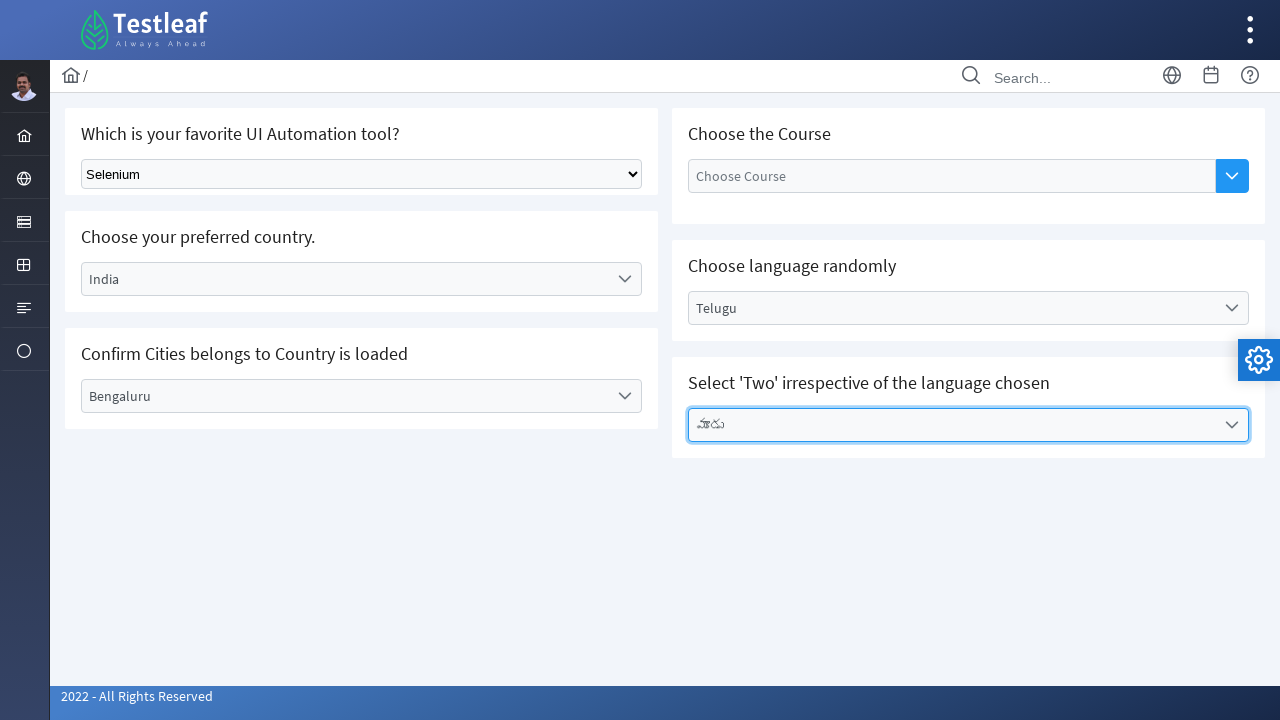